Tests handling a prompt alert by clicking a button that triggers it, entering text into the prompt, and accepting it

Starting URL: https://www.automationtestinginsider.com/2019/08/textarea-textarea-element-defines-multi.html

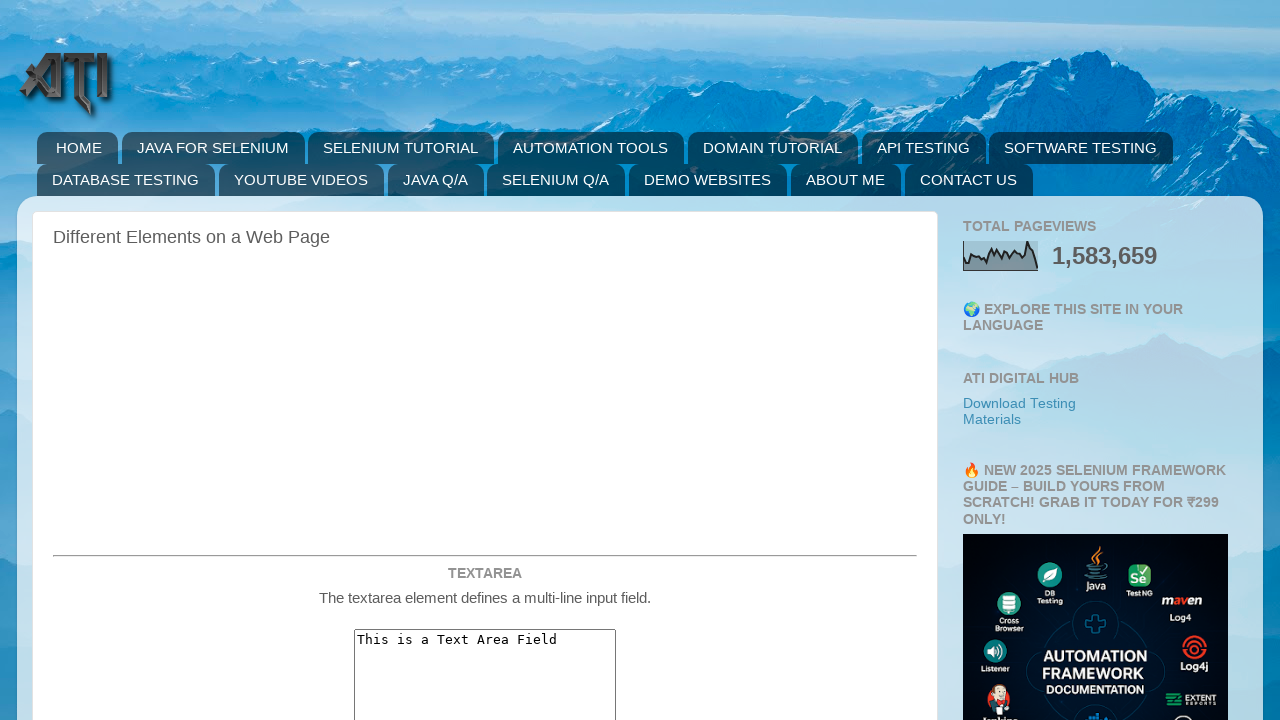

Set up dialog handler to accept prompt with 'Yes'
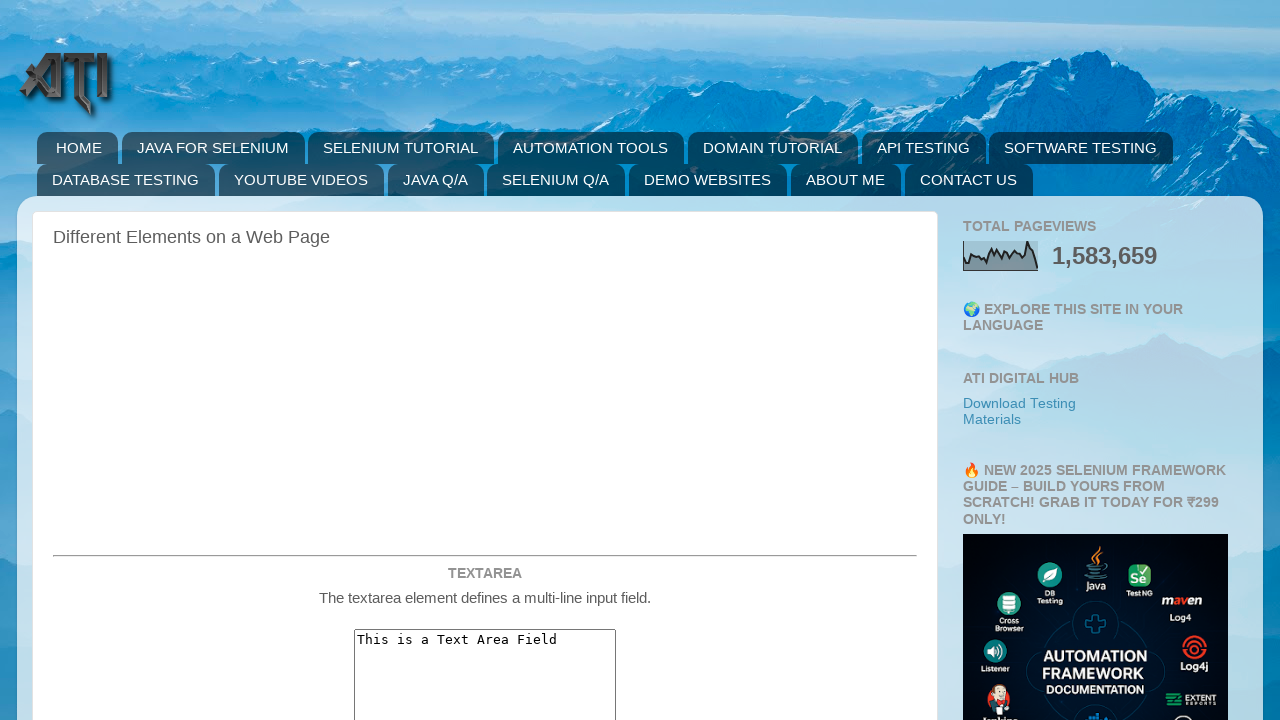

Clicked prompt alert button at (485, 361) on #promptAlert
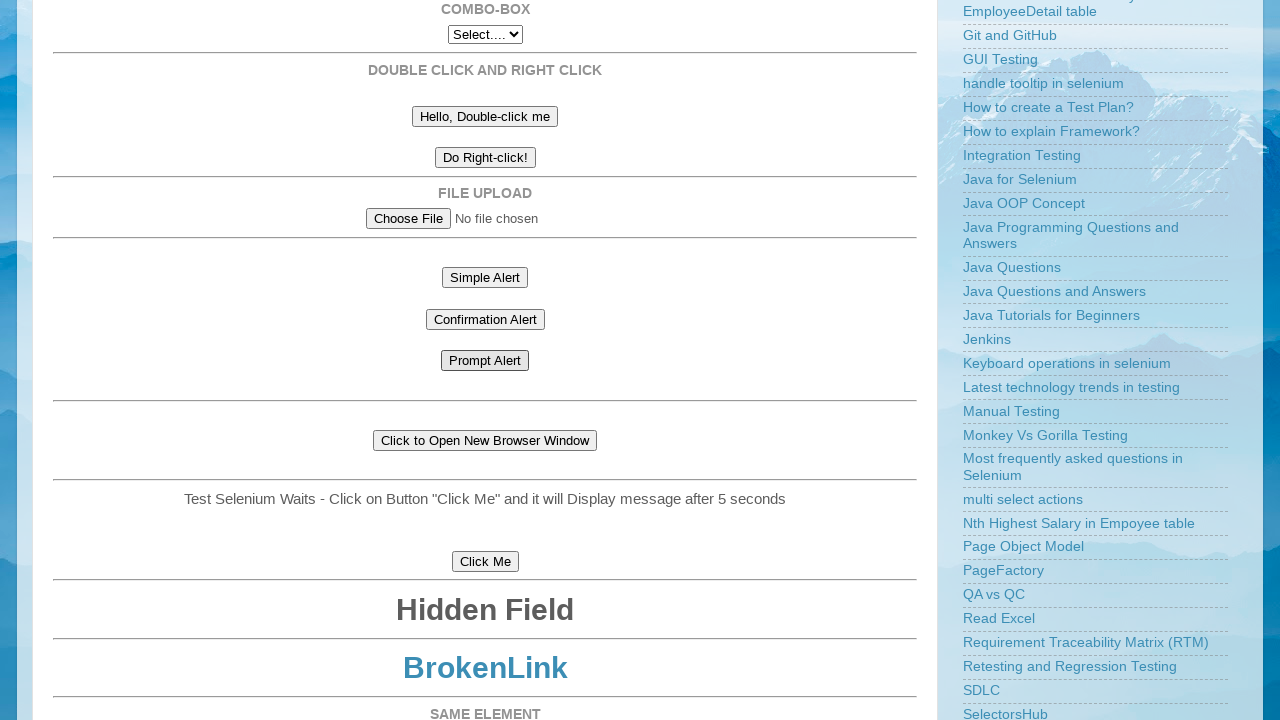

Waited for prompt alert to be handled
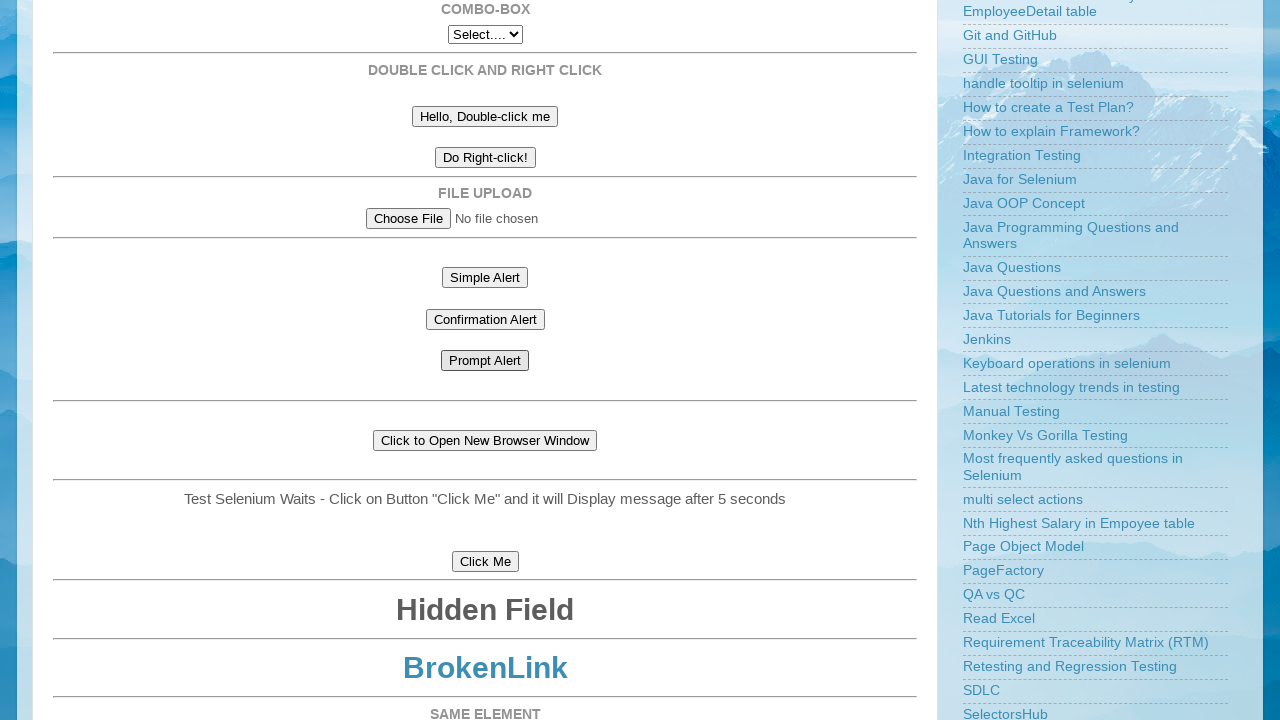

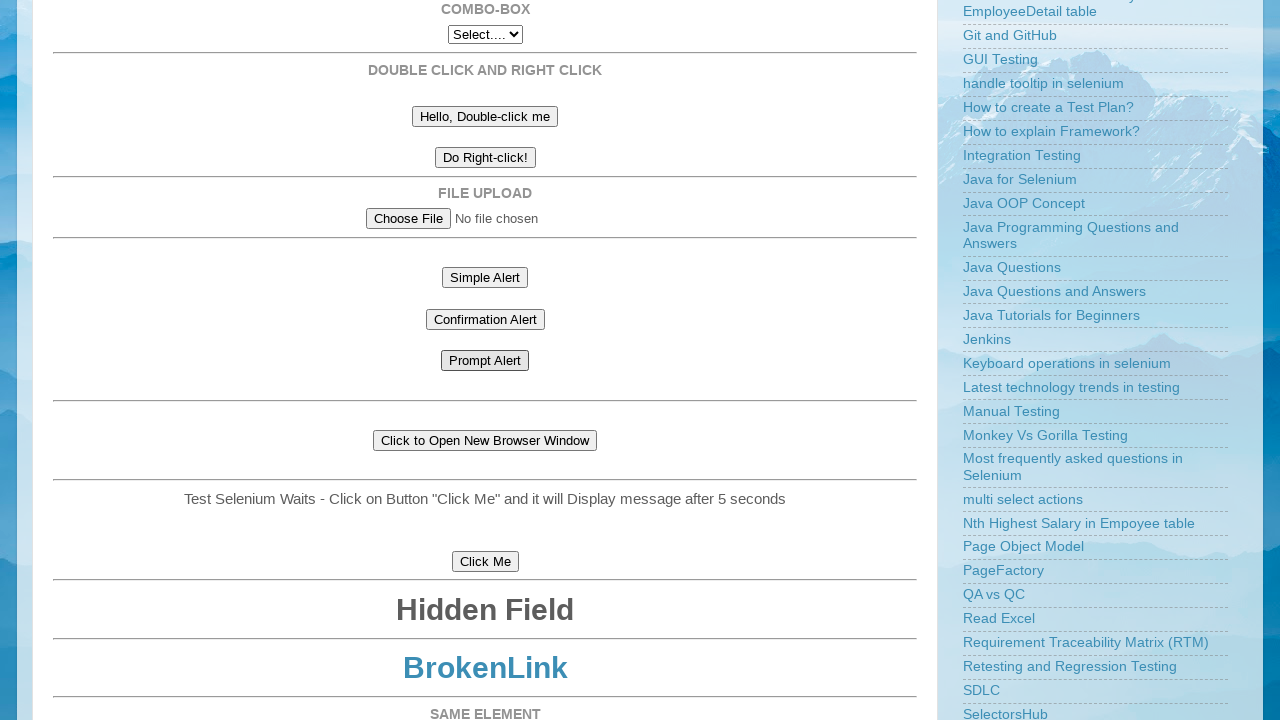